Tests registration form validation by entering mismatched email addresses and verifying the confirmation email error message

Starting URL: https://alada.vn/tai-khoan/dang-ky.html

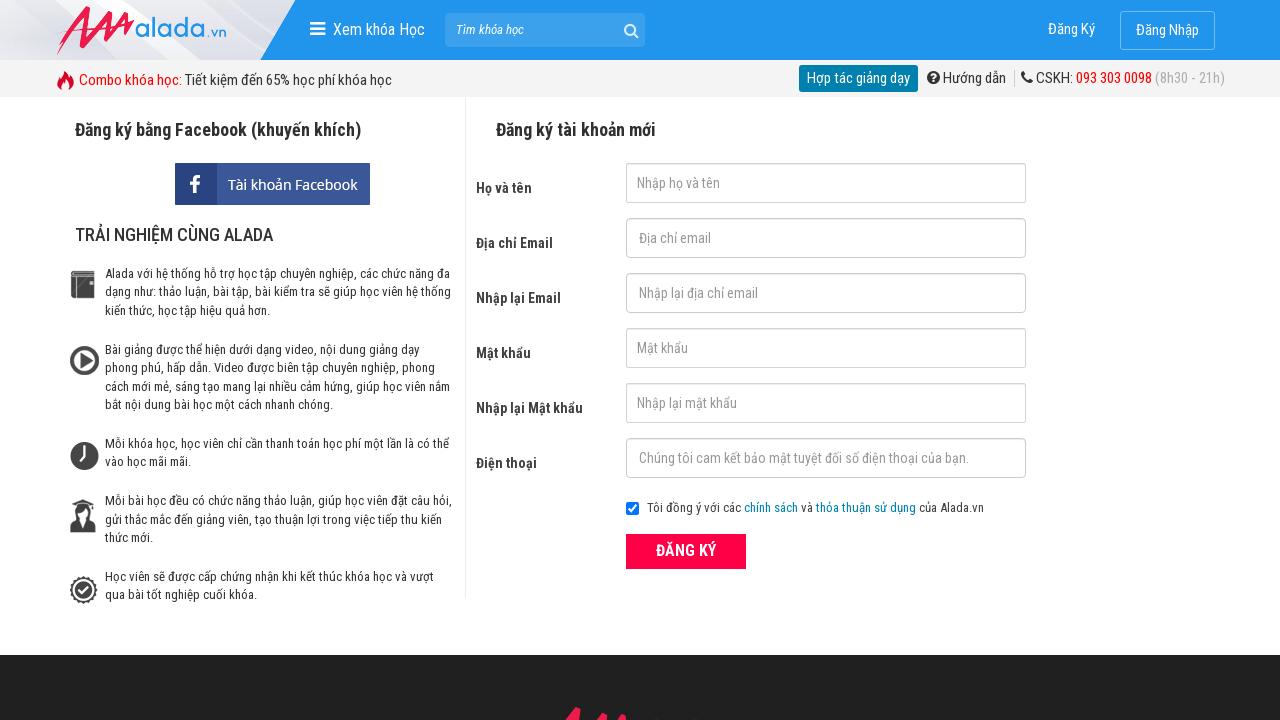

Filled first name field with 'Jake' on #txtFirstname
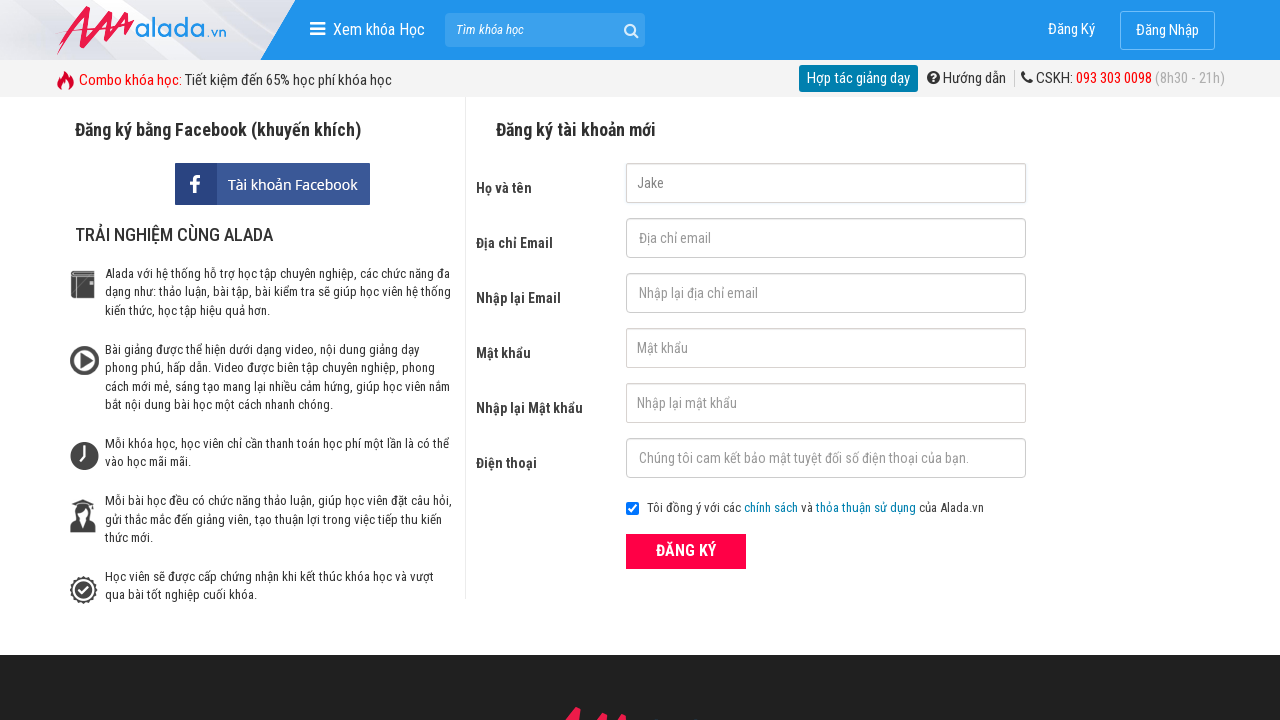

Filled email field with 'testuser2024@gmail.com' on #txtEmail
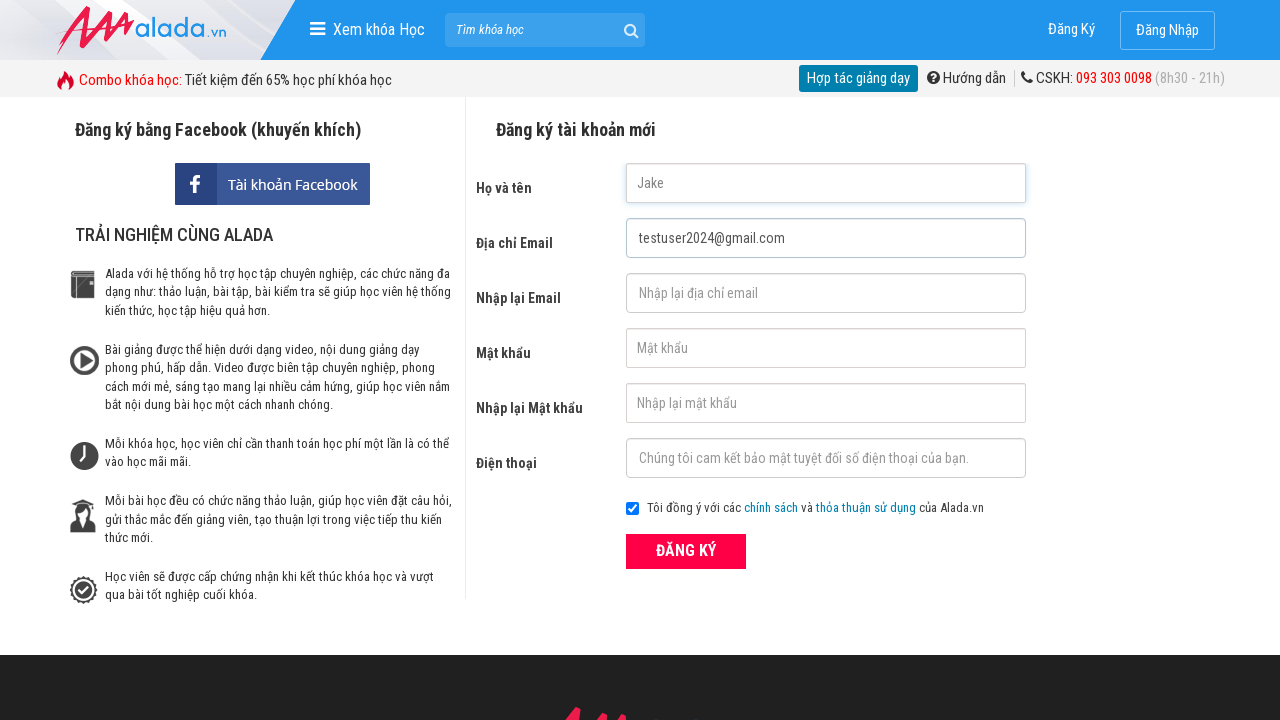

Filled confirm email field with 'Invalid@@@' (mismatched email) on #txtCEmail
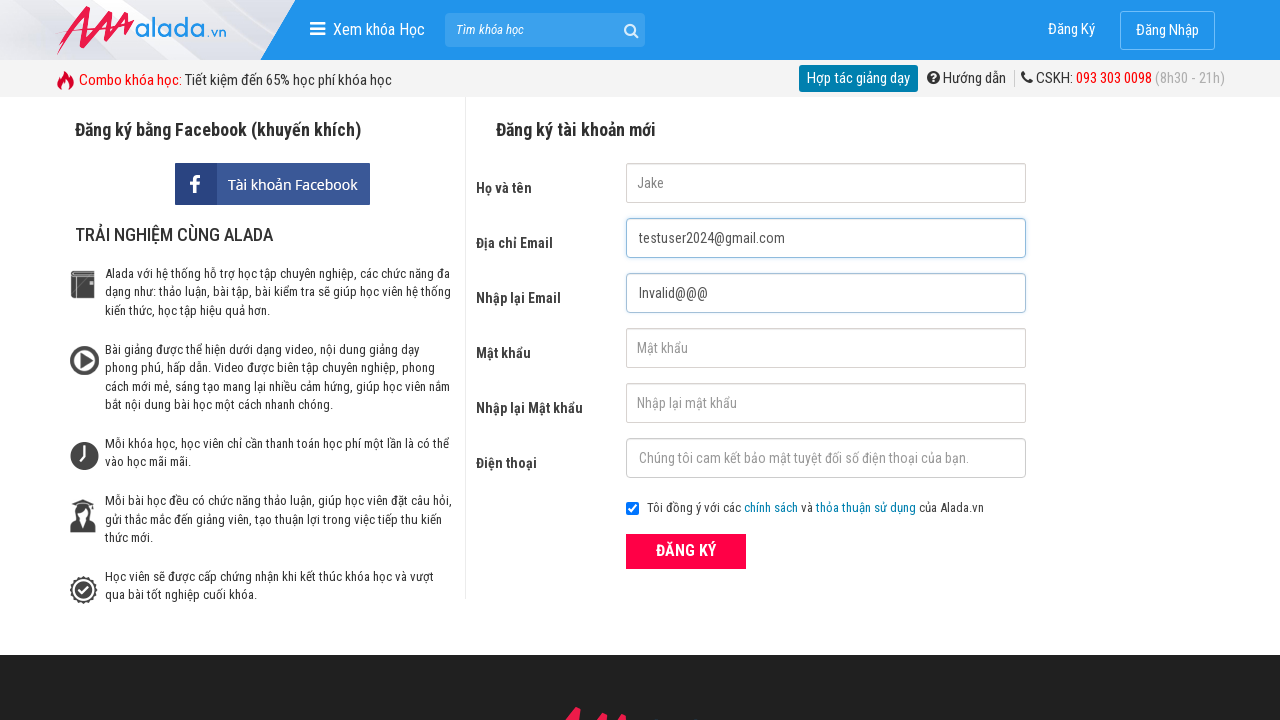

Filled password field with '12345678' on #txtPassword
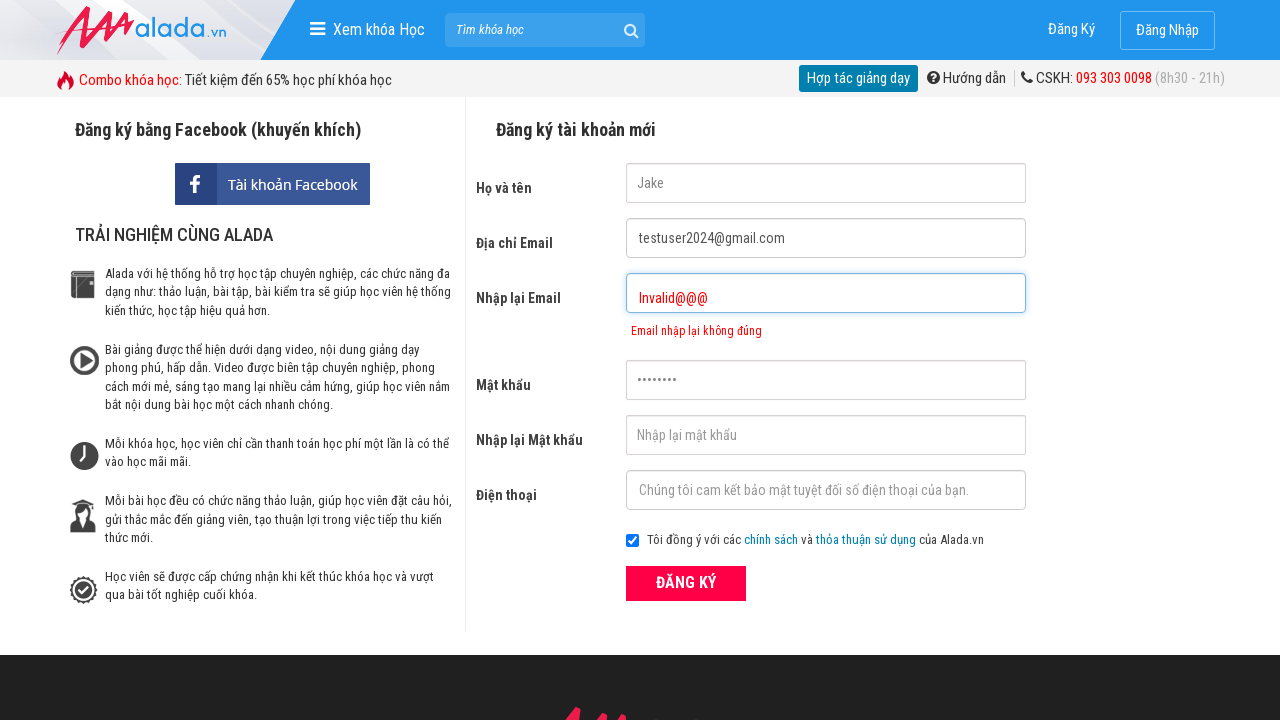

Filled confirm password field with '12345678' on #txtCPassword
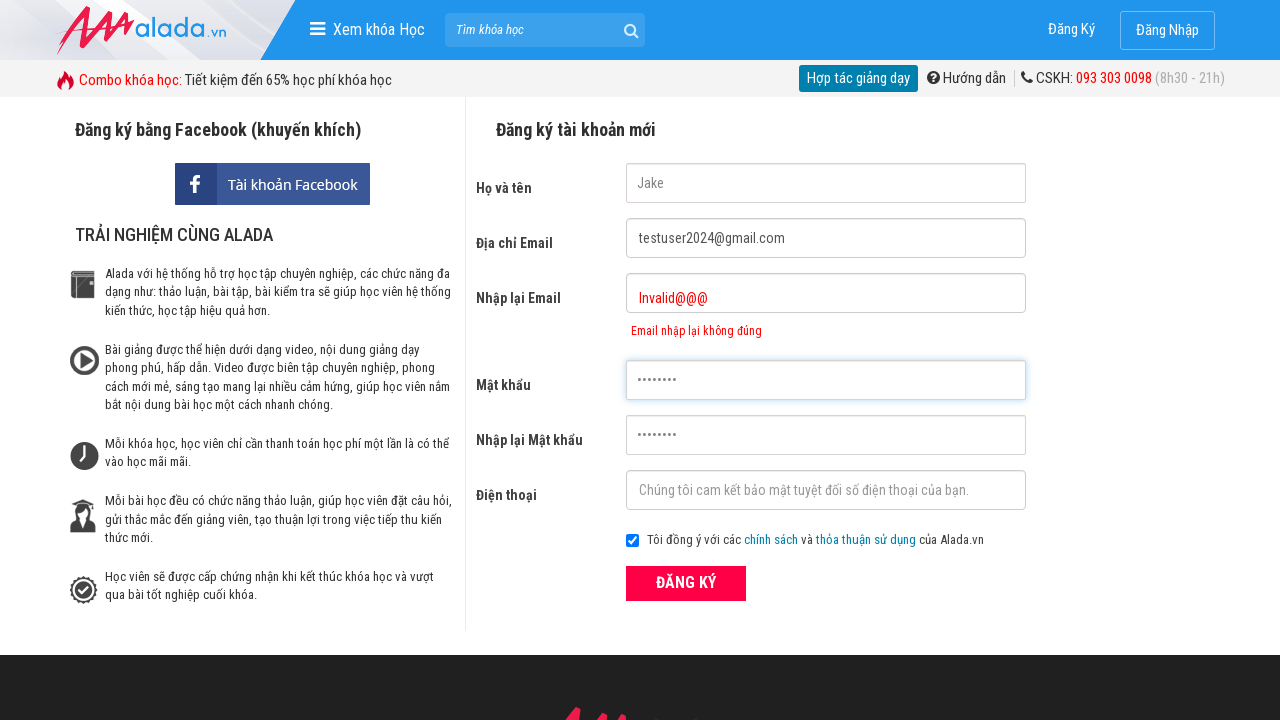

Filled phone number field with '0388031618' on #txtPhone
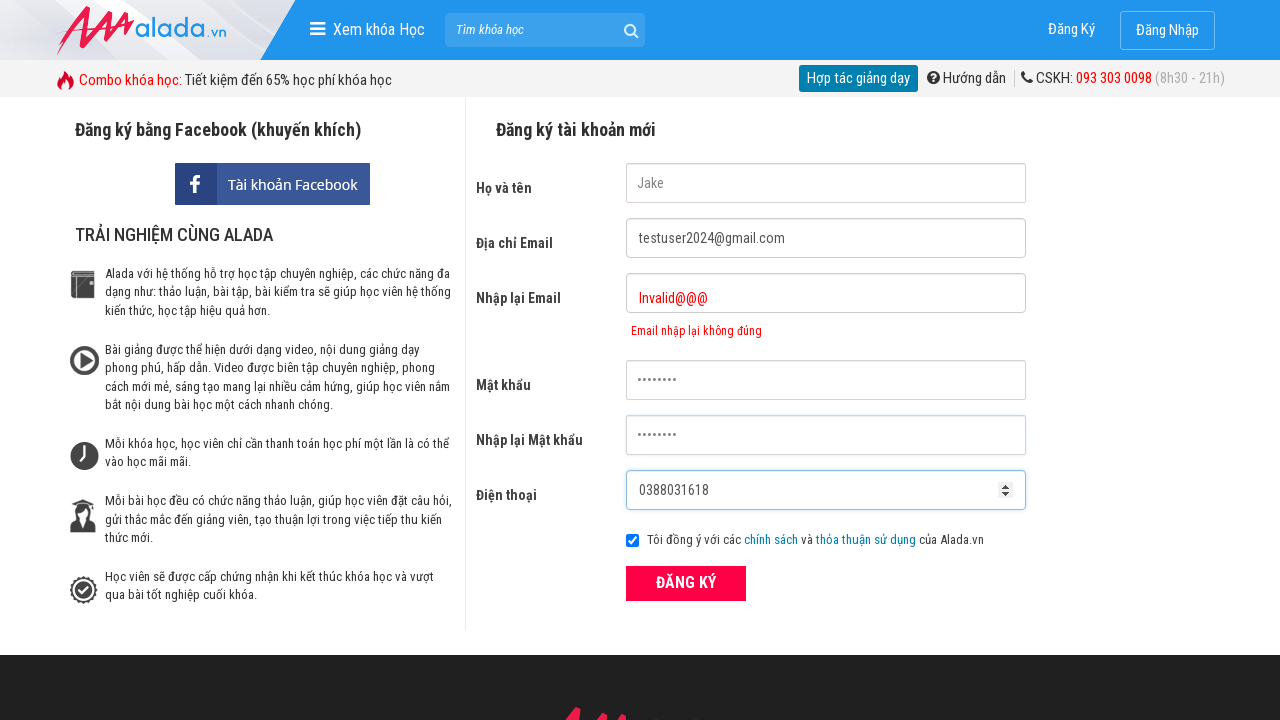

Clicked the register button at (686, 583) on xpath=//button[text()='ĐĂNG KÝ' and @type='submit']
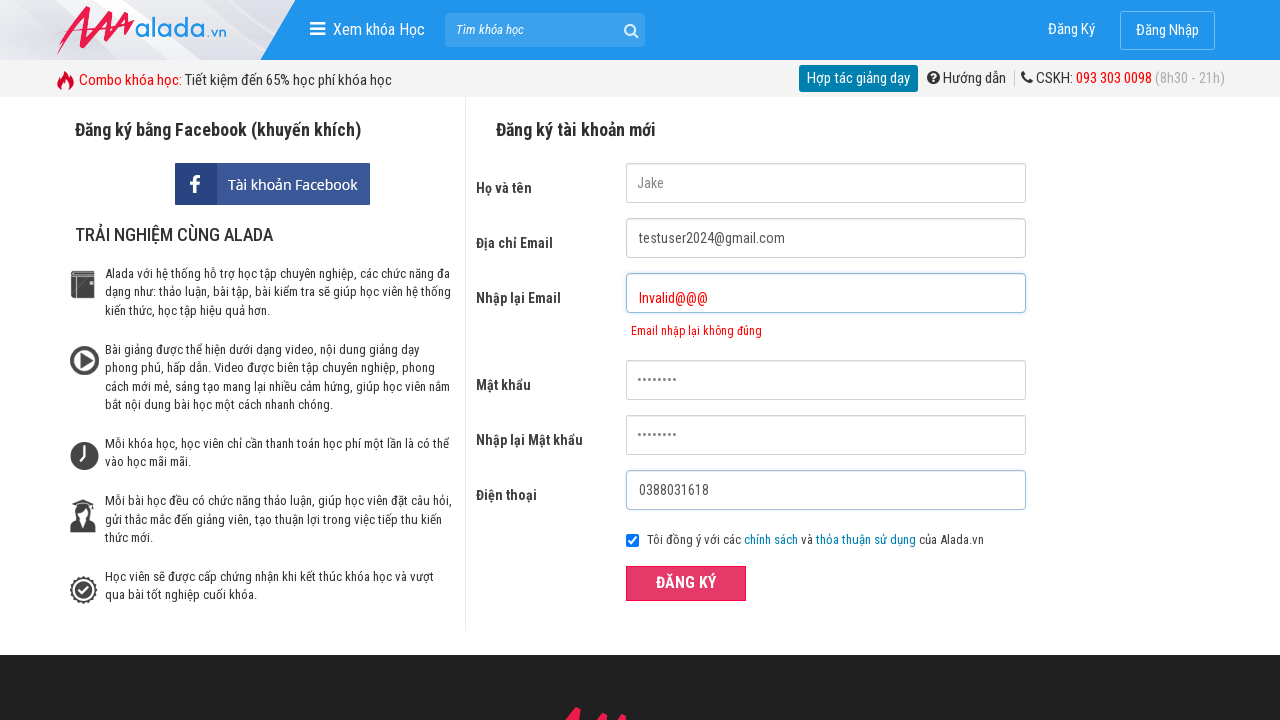

Confirm email error message appeared, validating mismatched email addresses
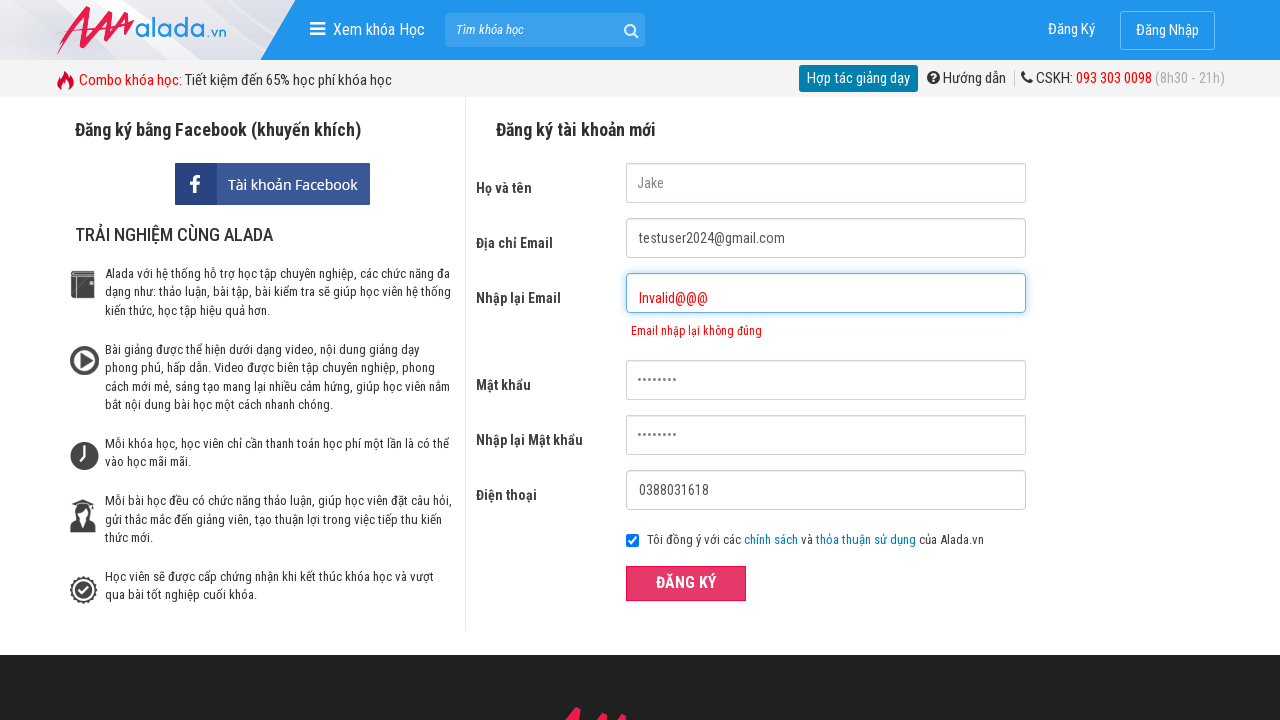

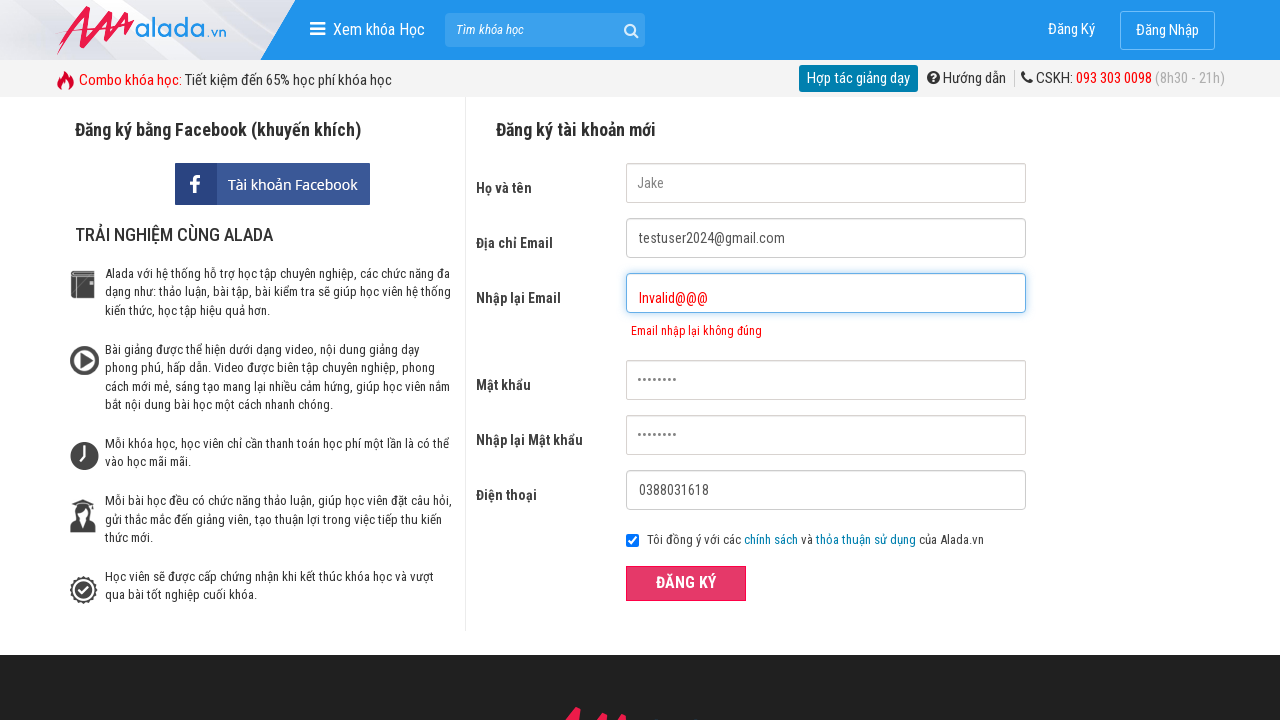